Tests enabling a disabled input field using JavaScript and then typing text into it

Starting URL: https://www.letskodeit.com/practice

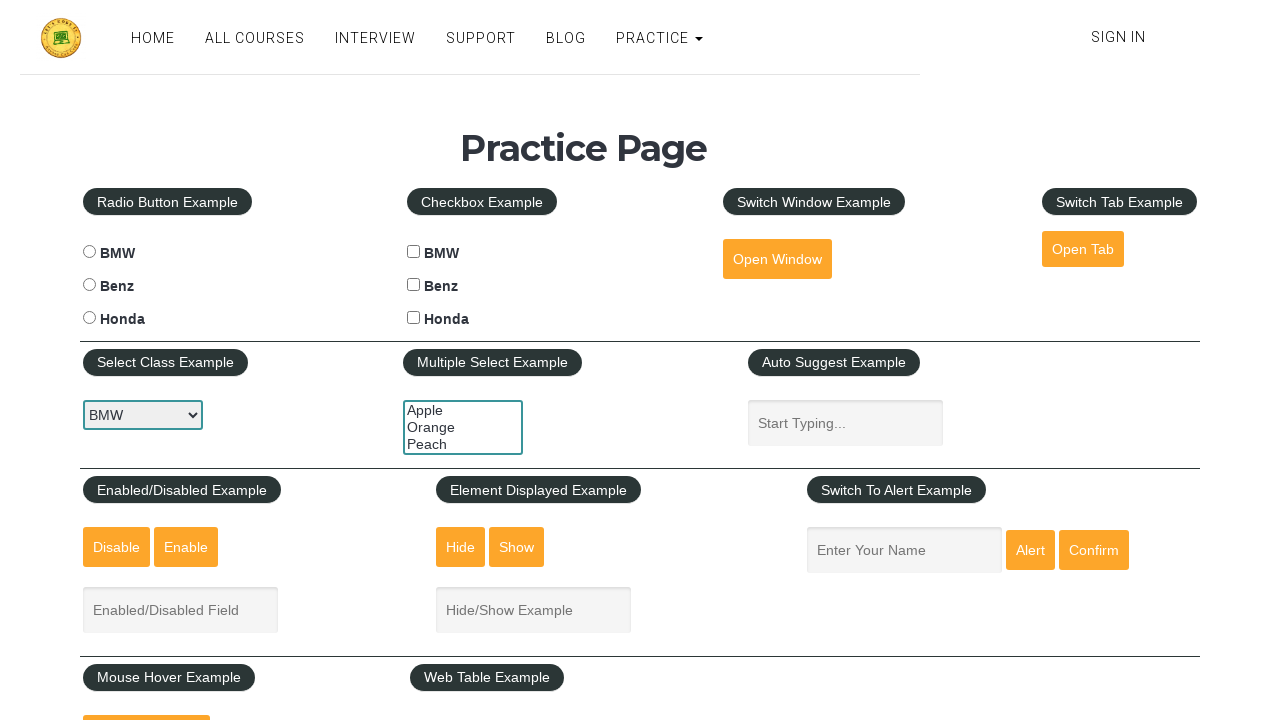

Waited for disabled input field to be present in DOM
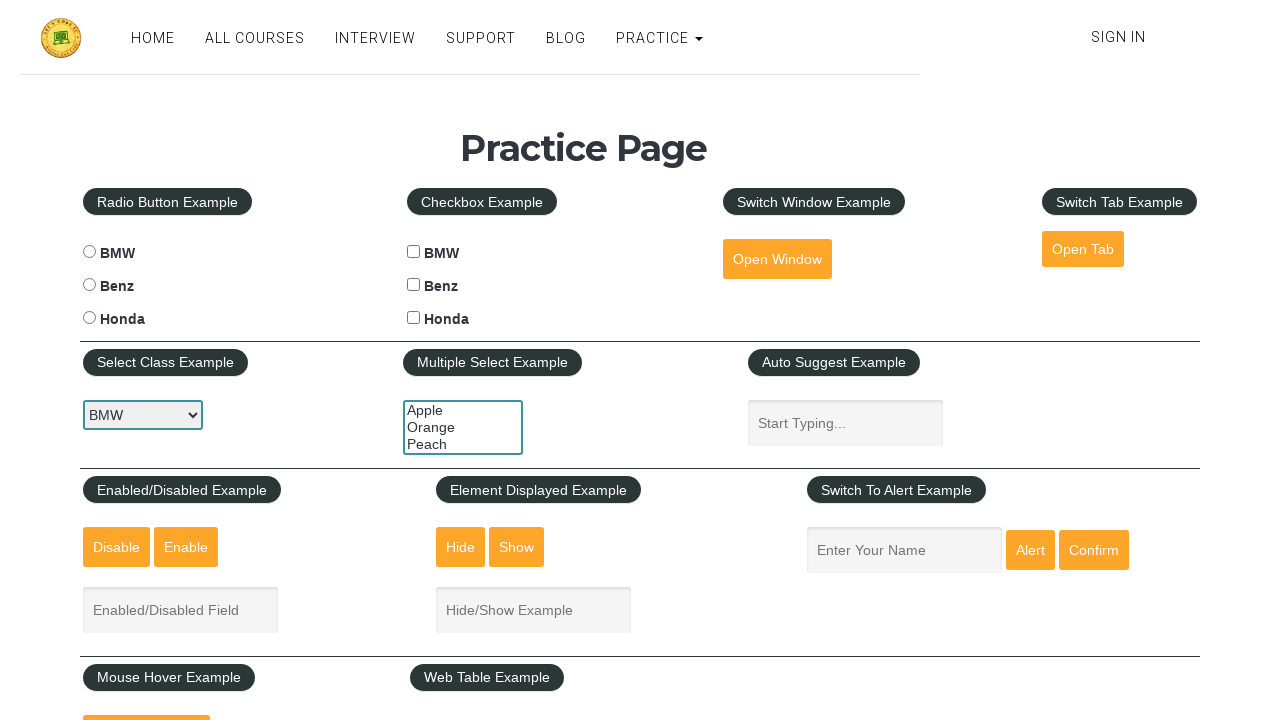

Executed JavaScript to remove disabled attribute from input field
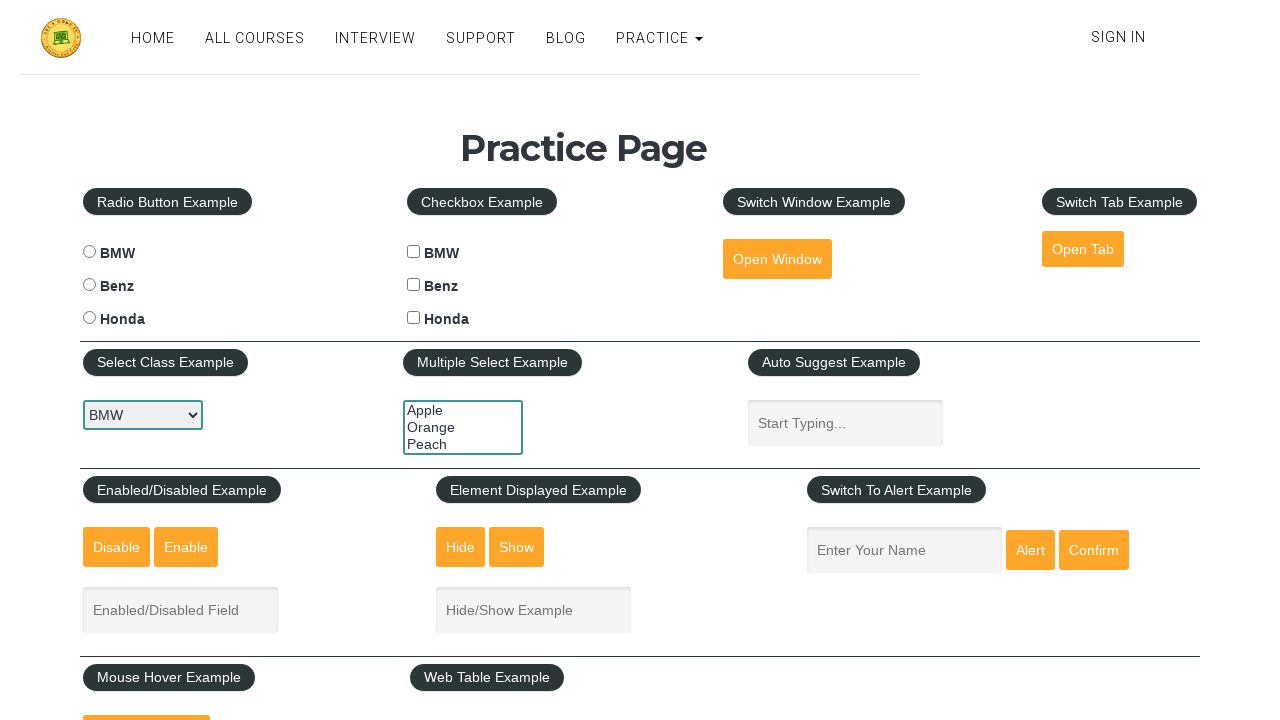

Filled enabled input field with text 'This is the typed text.' on #enabled-example-input
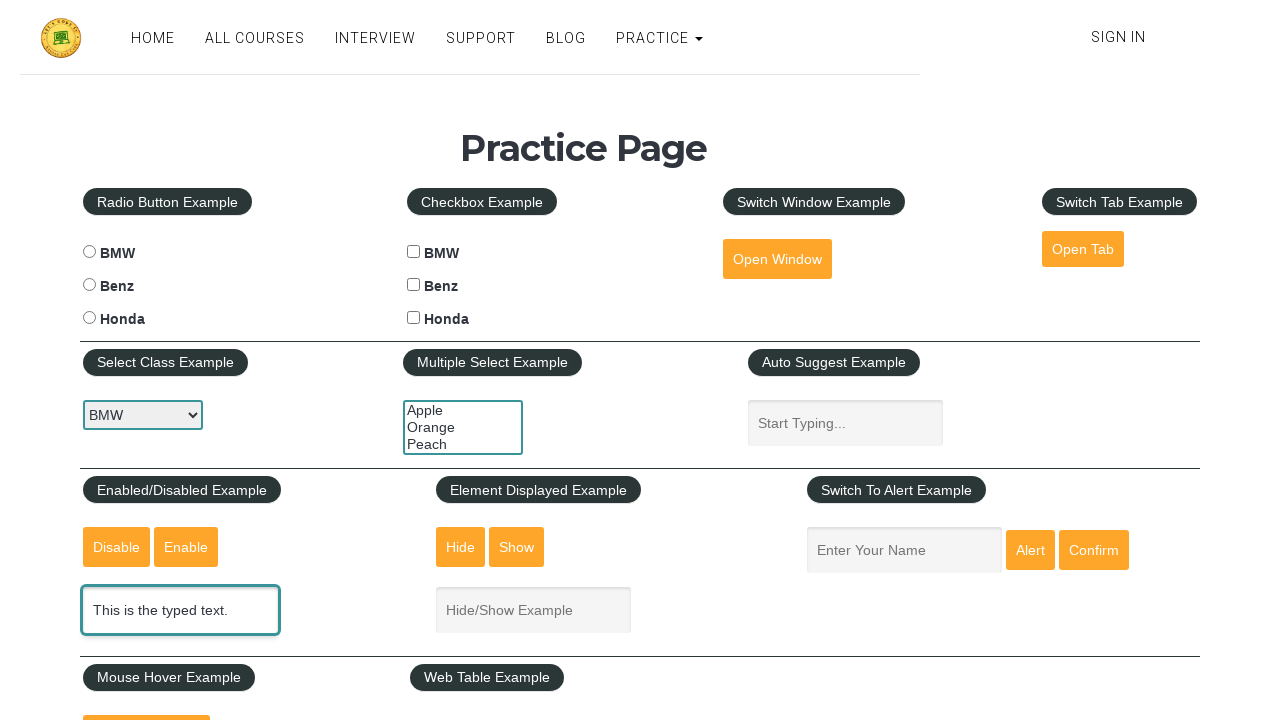

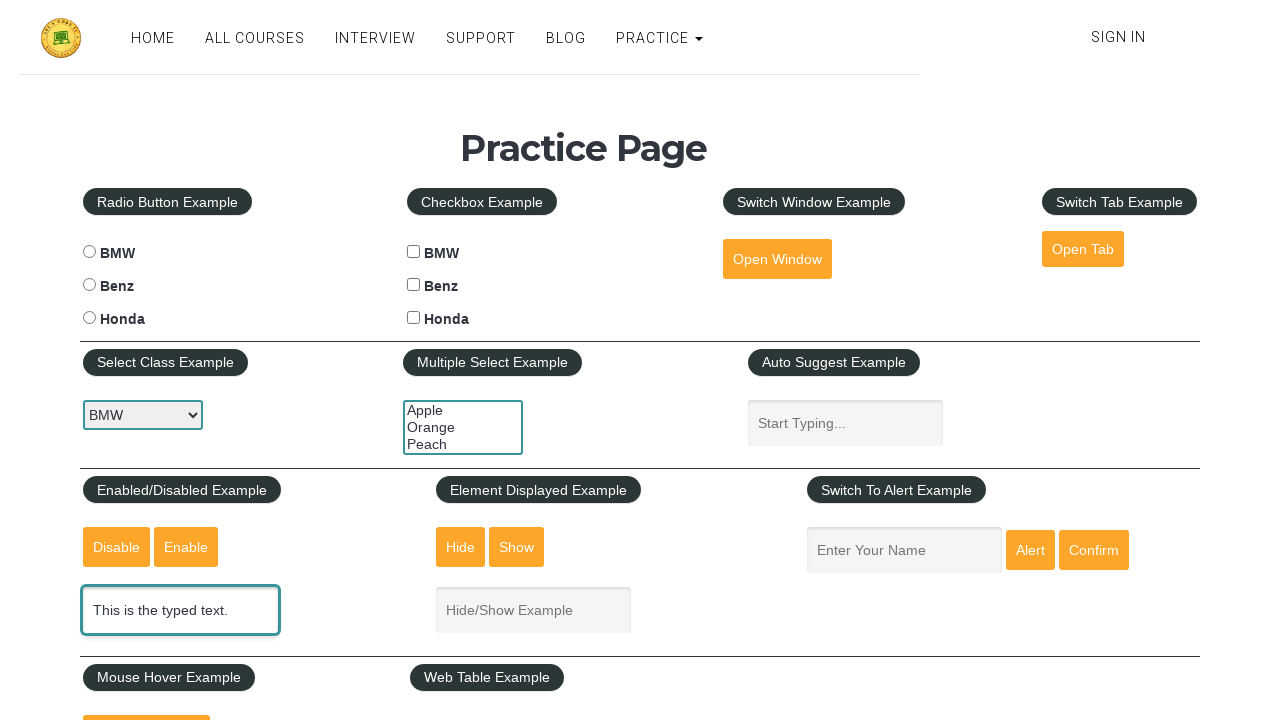